Tests checkbox and radio button interactions by clicking on them

Starting URL: https://admlucid.com/Home/WebElements

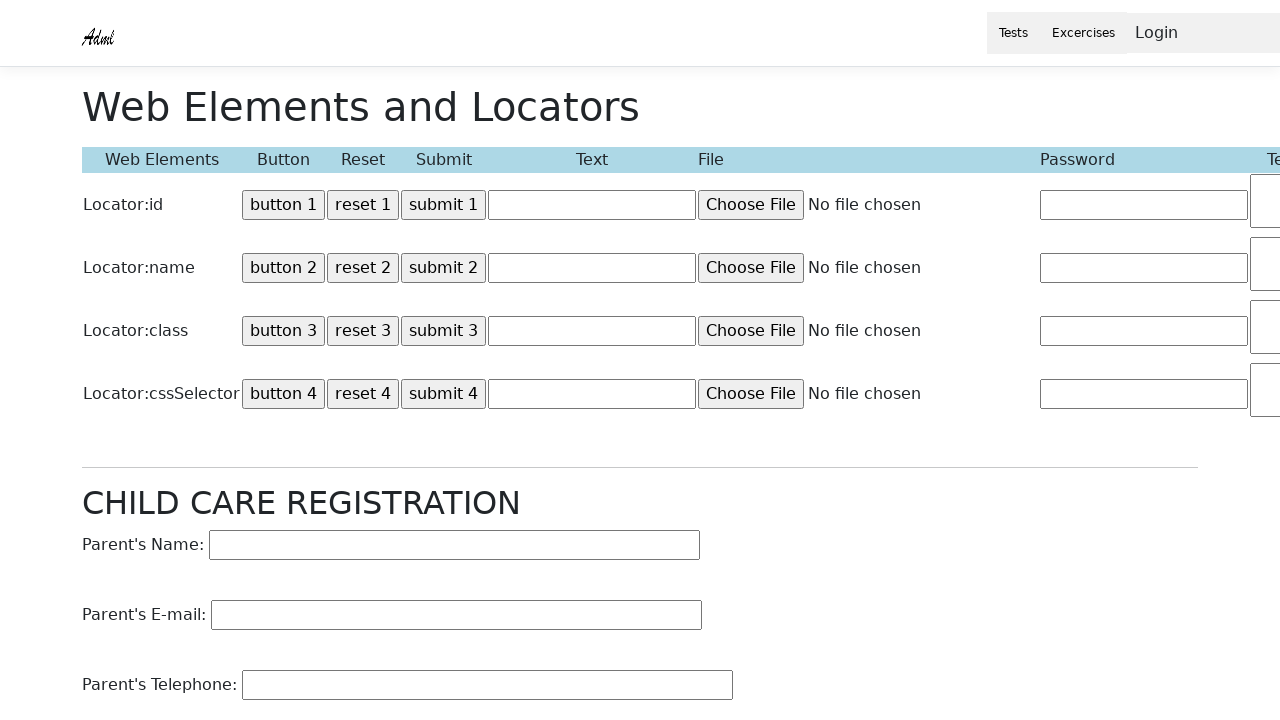

Navigated to WebElements test page
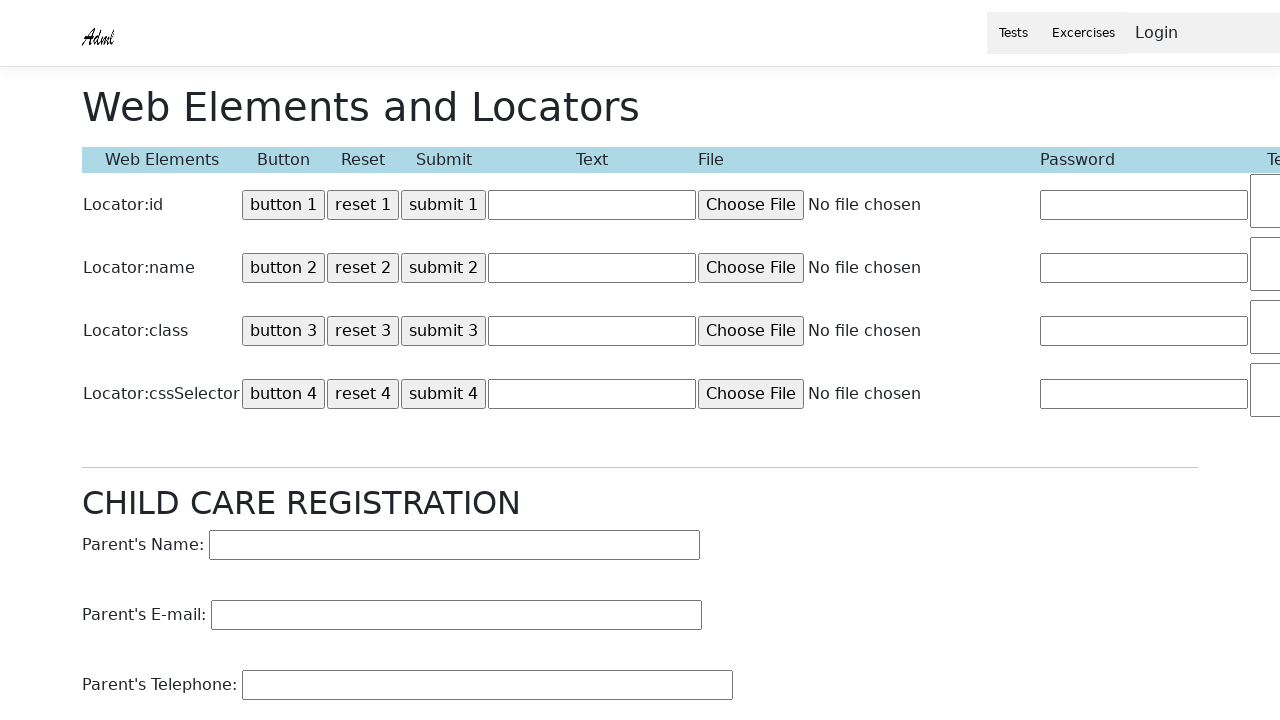

Clicked on checkbox element at (1160, 203) on #Checkbox1
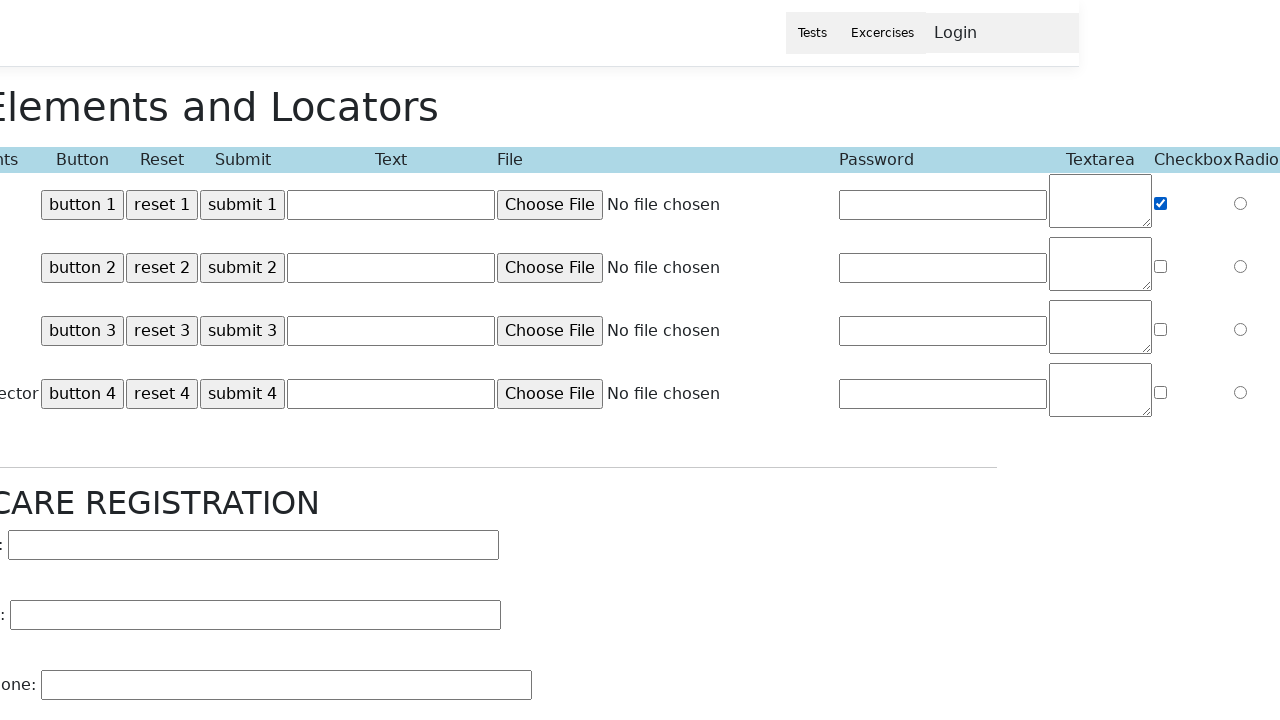

Clicked on radio button element at (1240, 266) on input[name='Radio2']
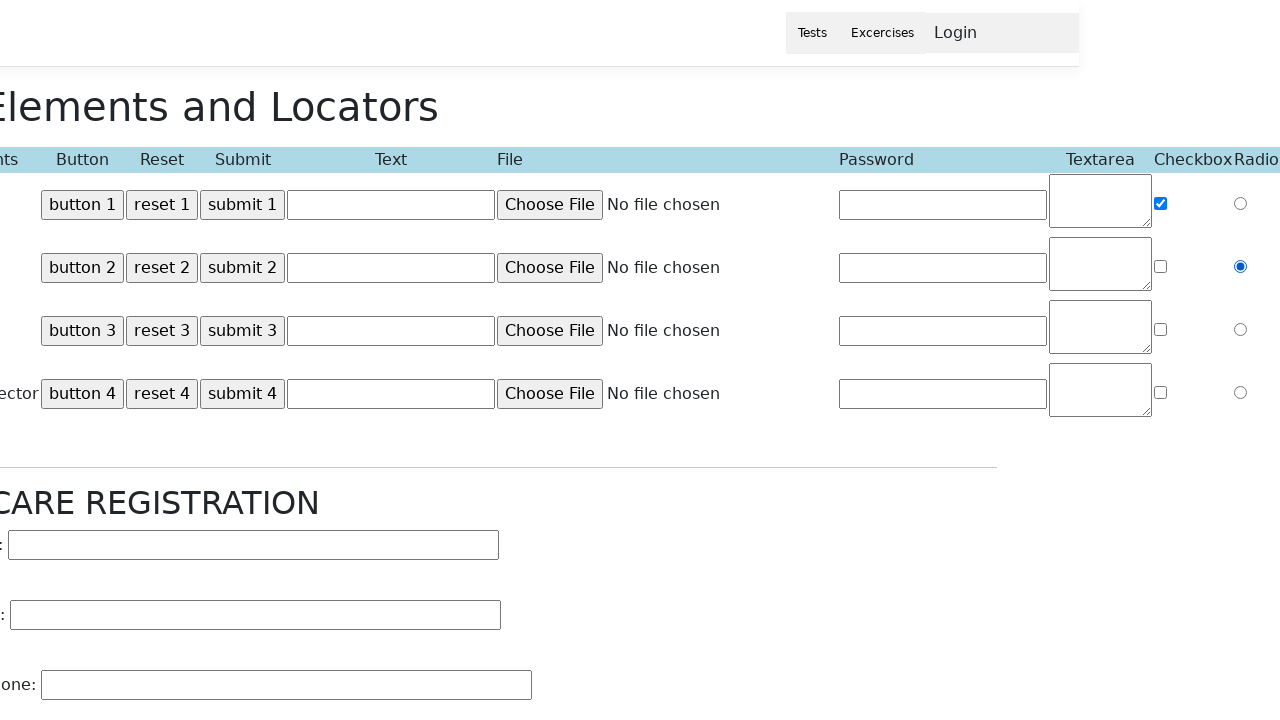

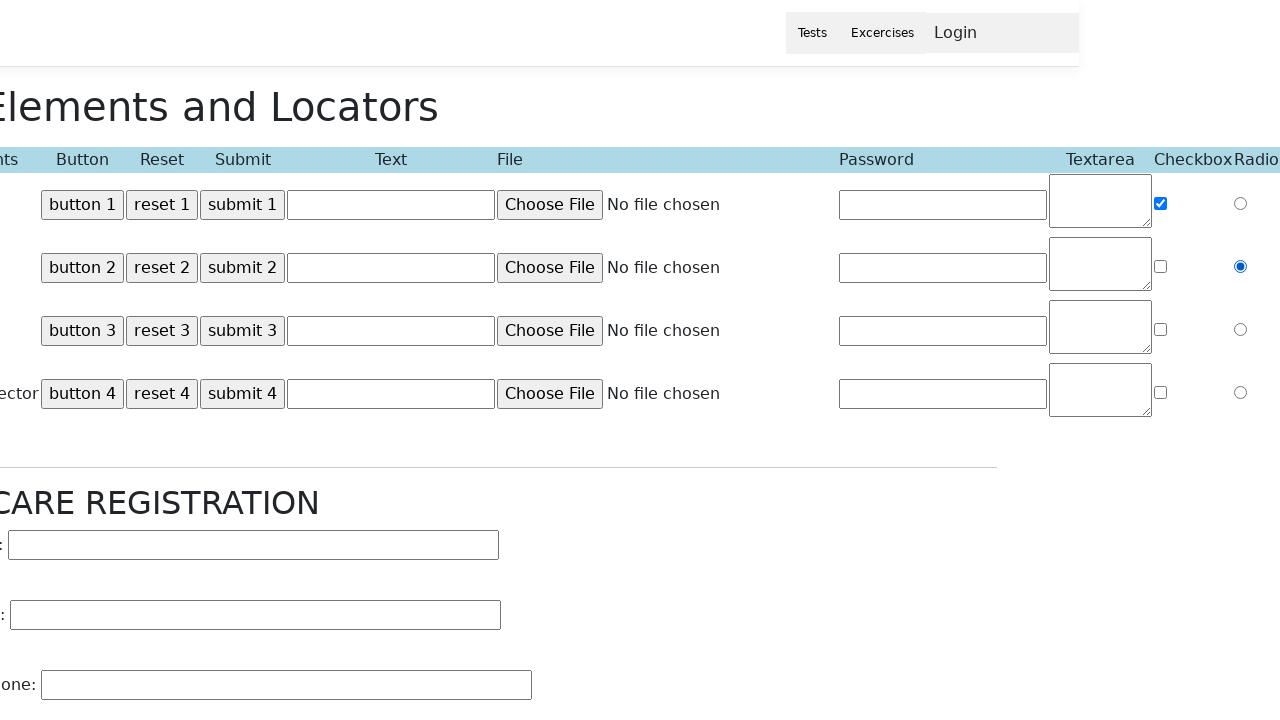